Tests API mocking functionality on the Playwright demo page by intercepting API calls, adding a custom fruit item to the response, and verifying that existing content (Strawberry) is visible on the page.

Starting URL: https://demo.playwright.dev/api-mocking

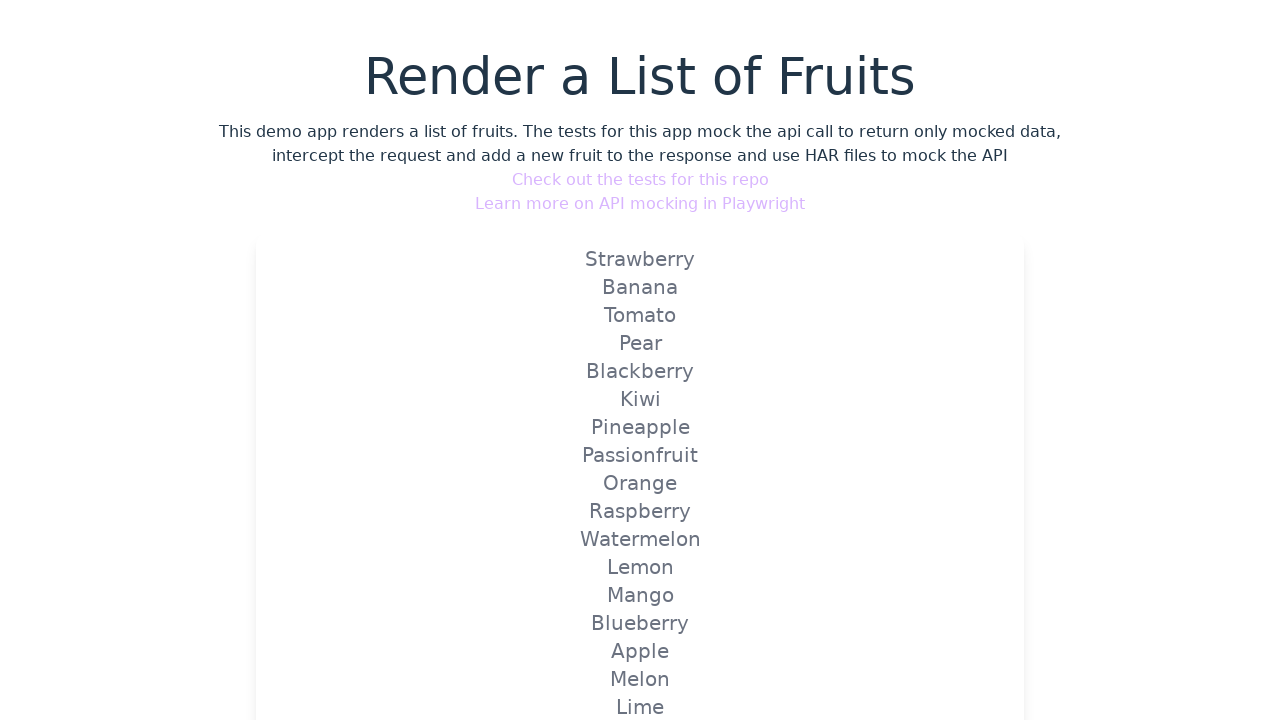

Waited for initial page load
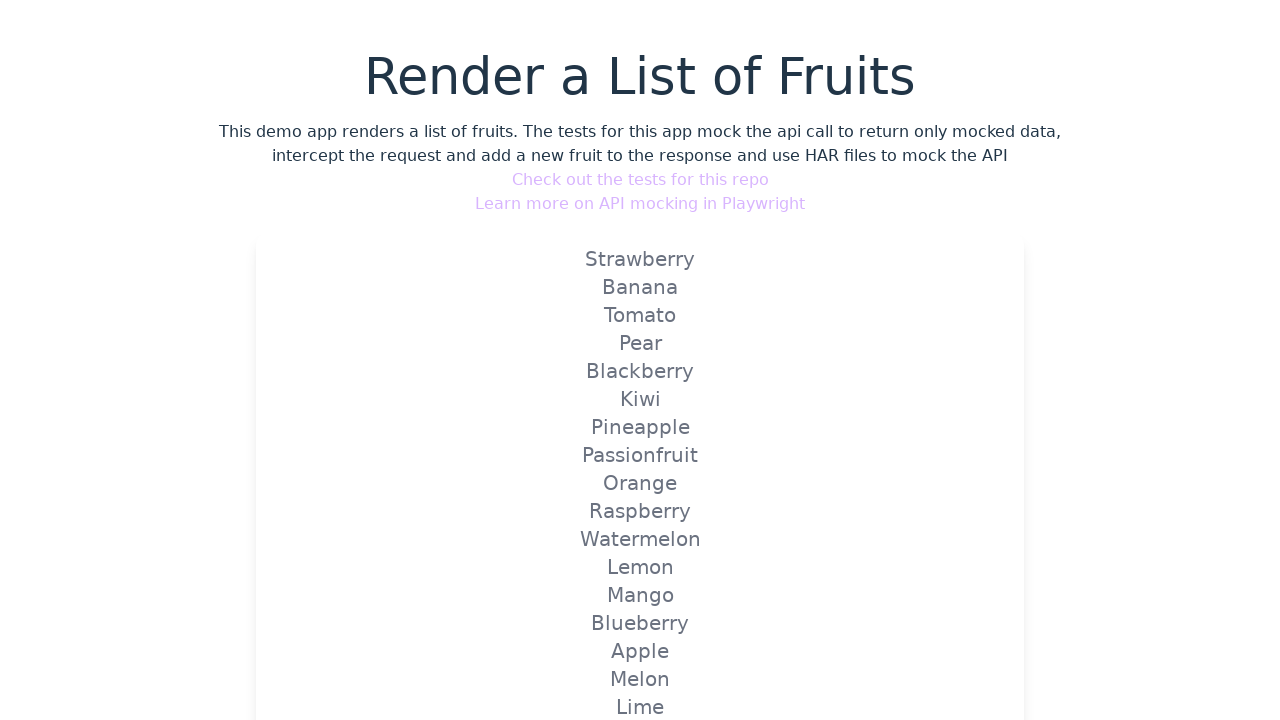

Set up API route interception to mock fruits endpoint with custom Playwright fruit
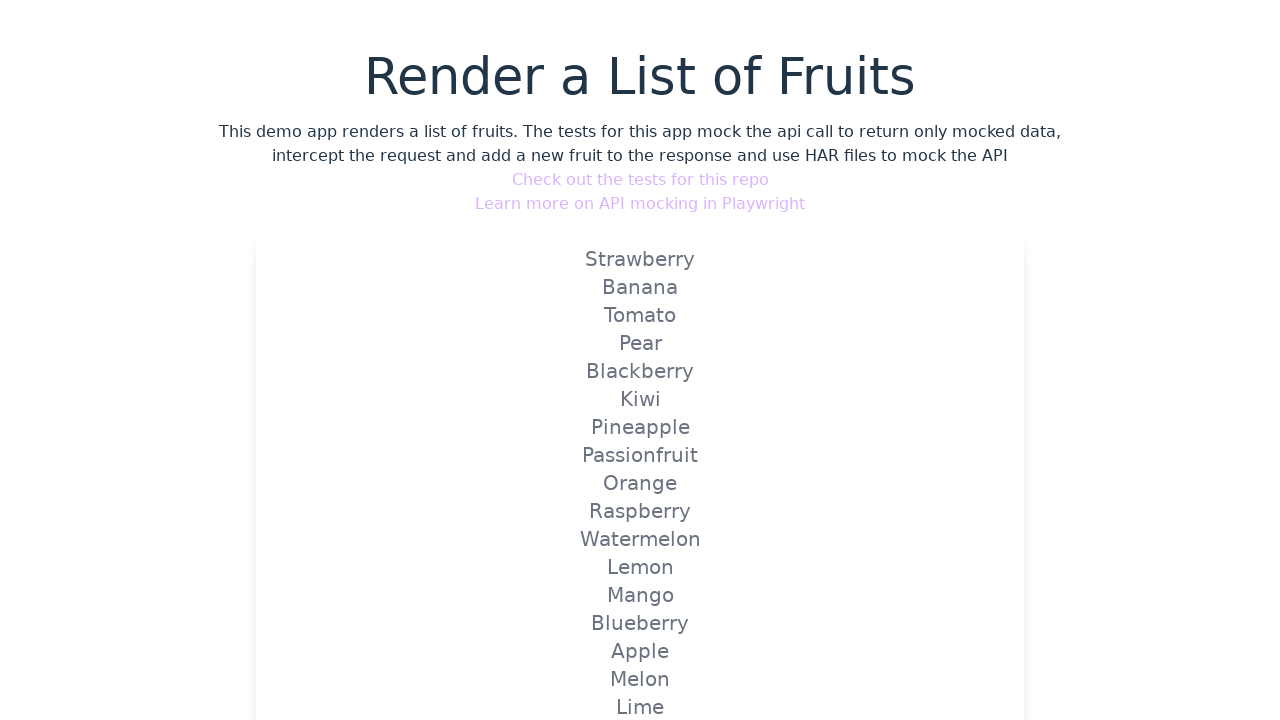

Navigated to API mocking demo page
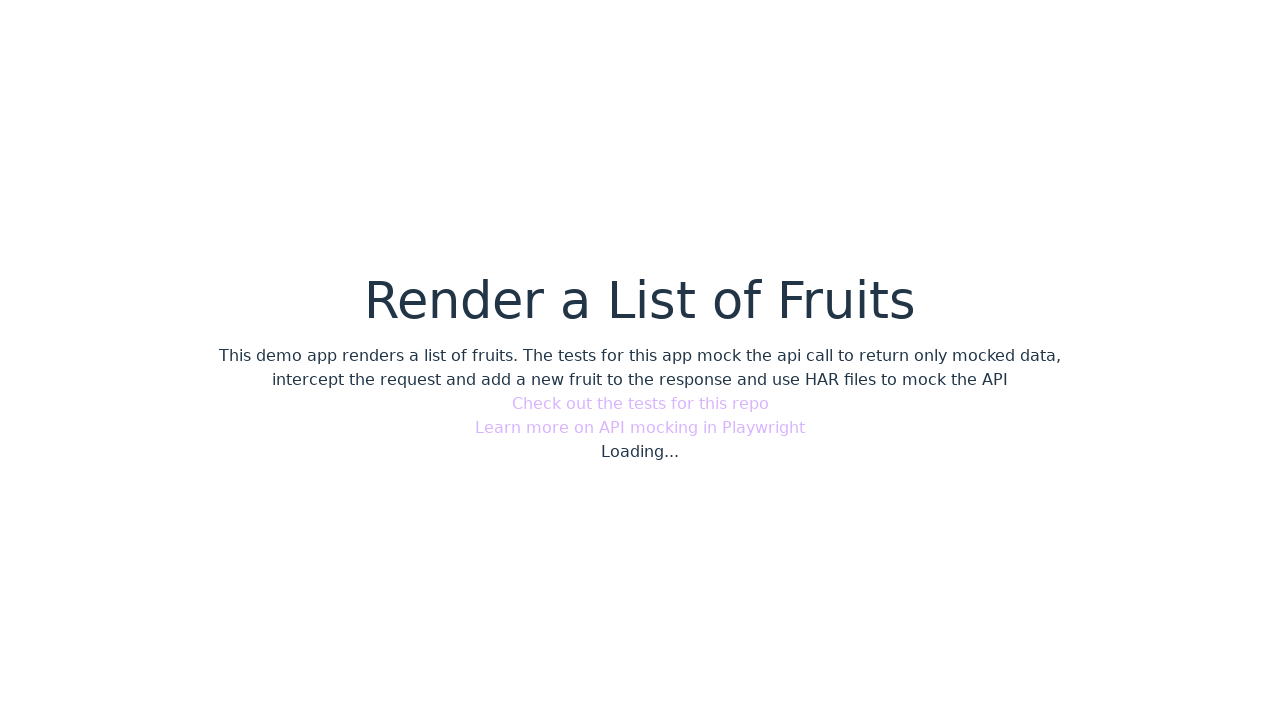

Scrolled to bottom of page
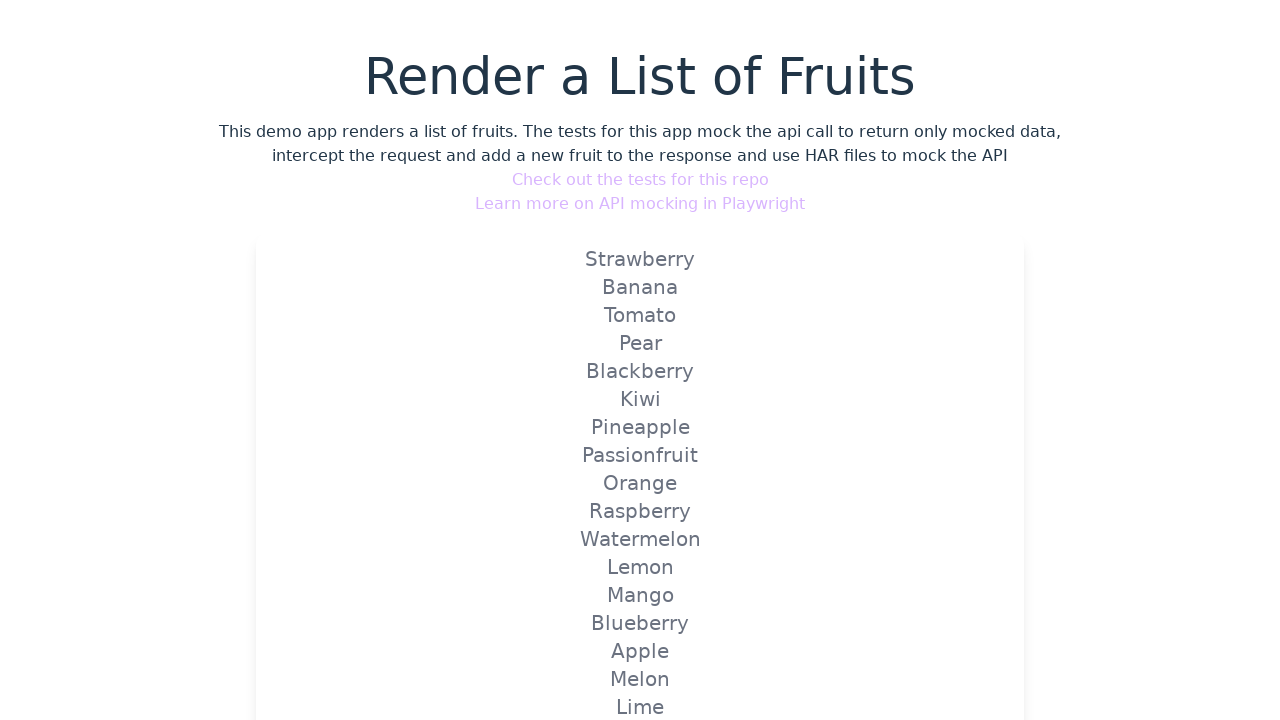

Waited for content to load
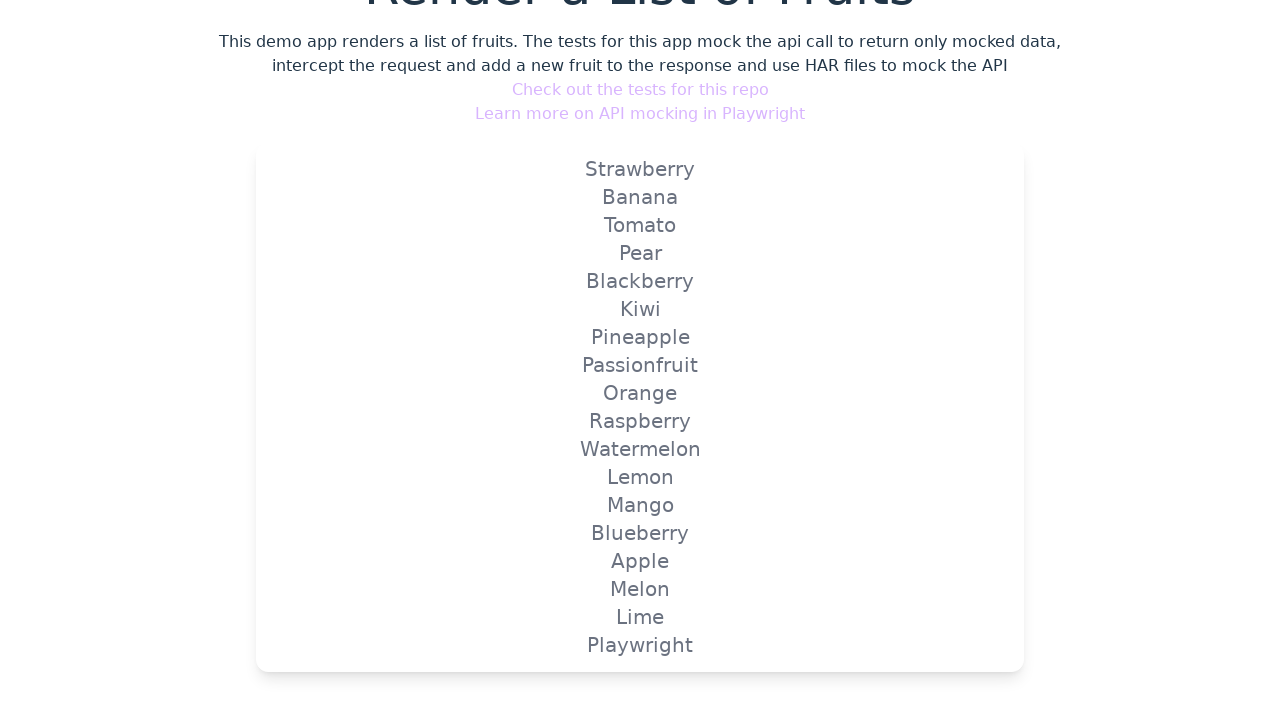

Verified that Strawberry fruit is visible on the page
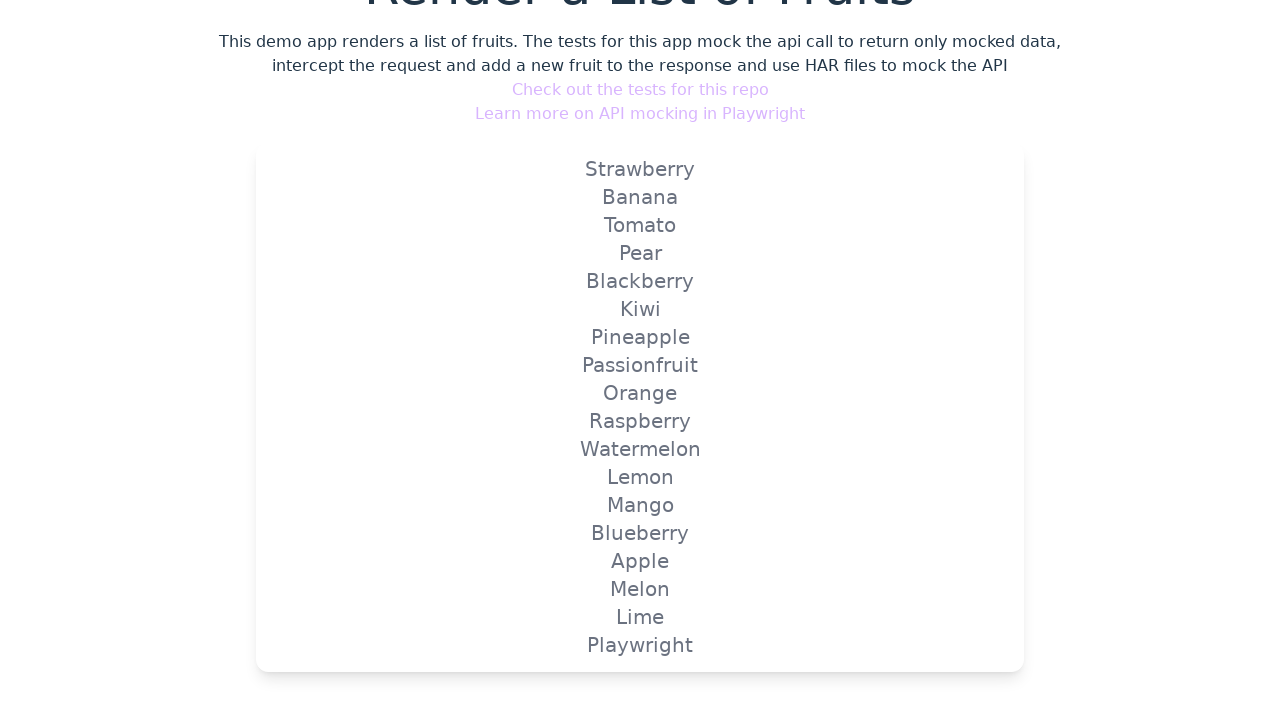

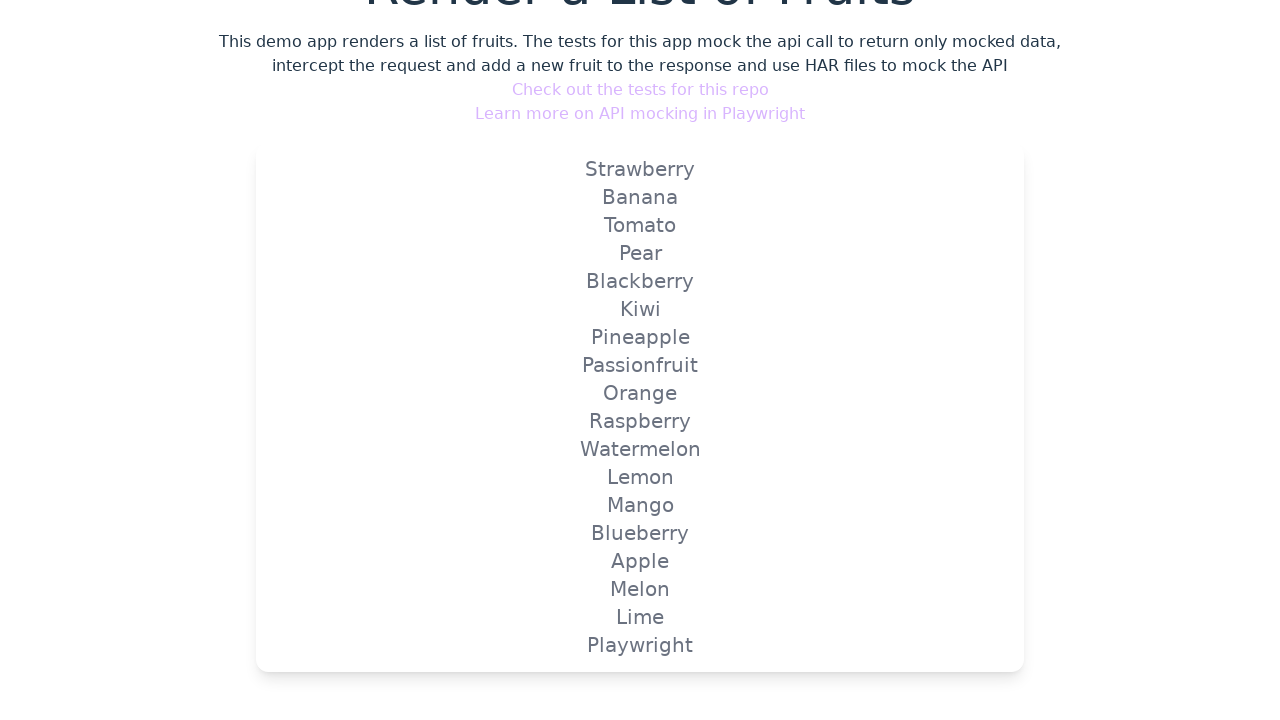